Navigates to the Kia India homepage and verifies the page loads successfully

Starting URL: https://www.kia.com/in/home.html

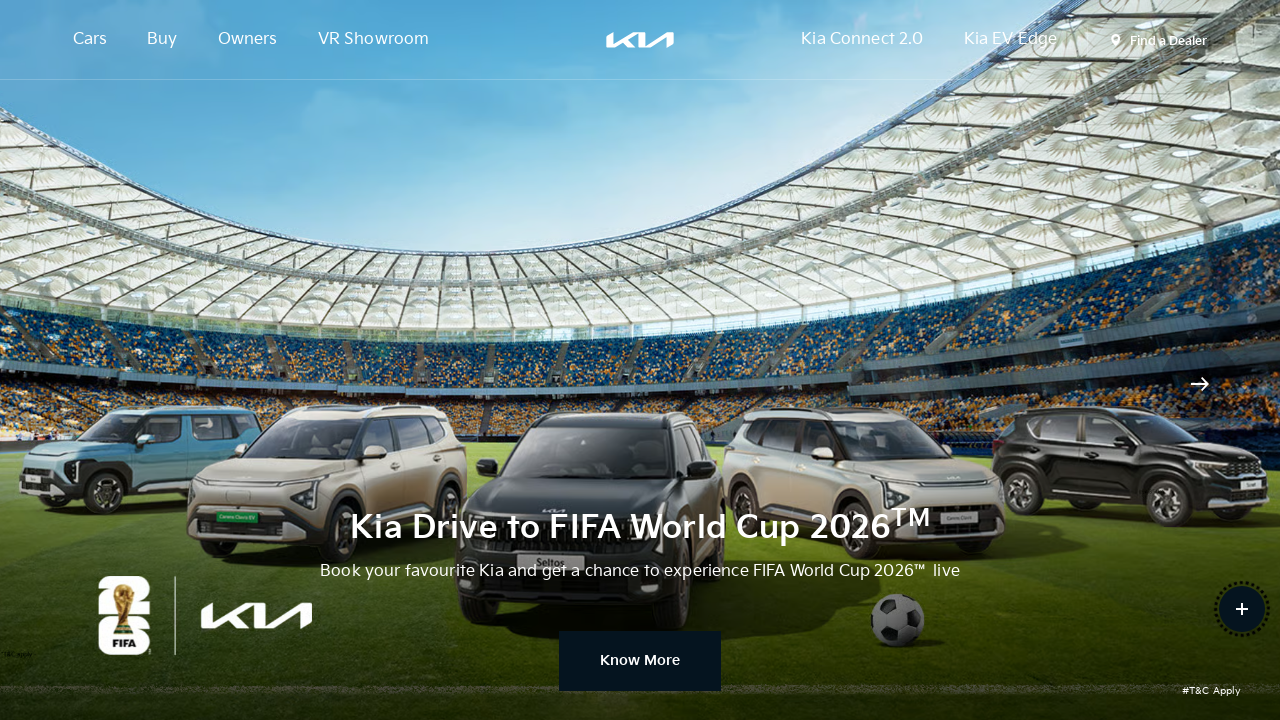

Waited for page to reach domcontentloaded state
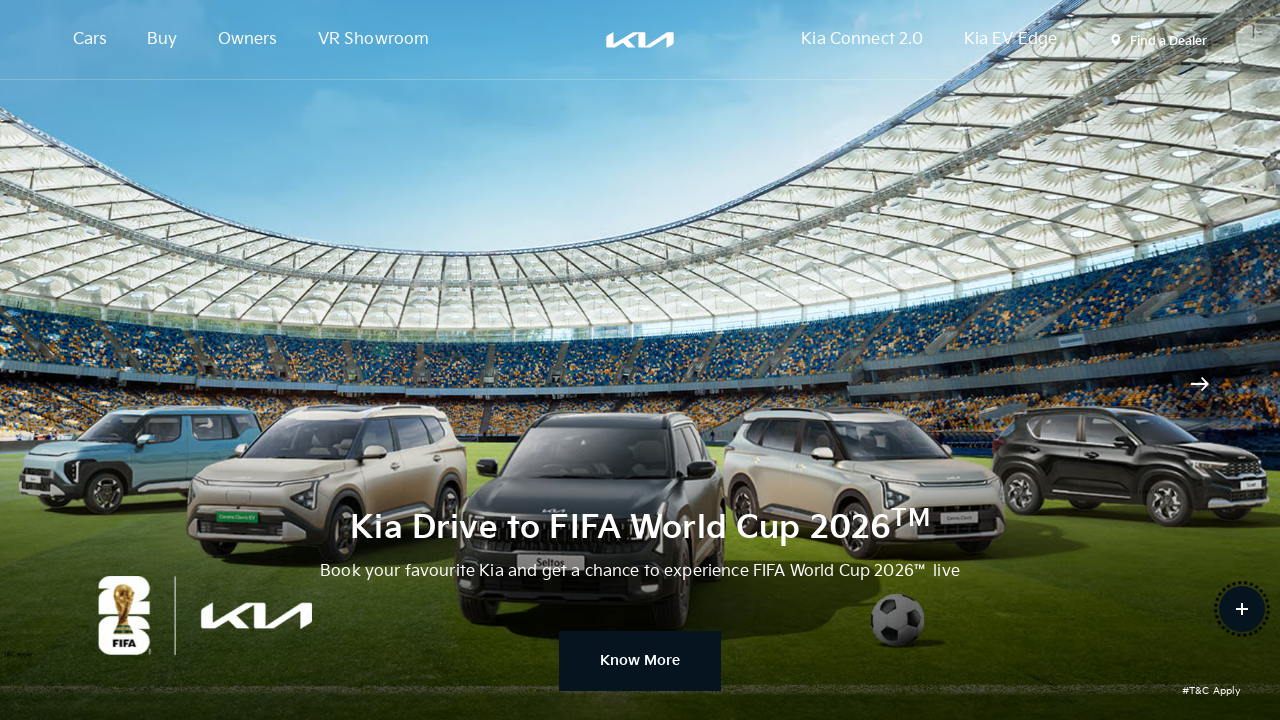

Verified body element is present on Kia India homepage
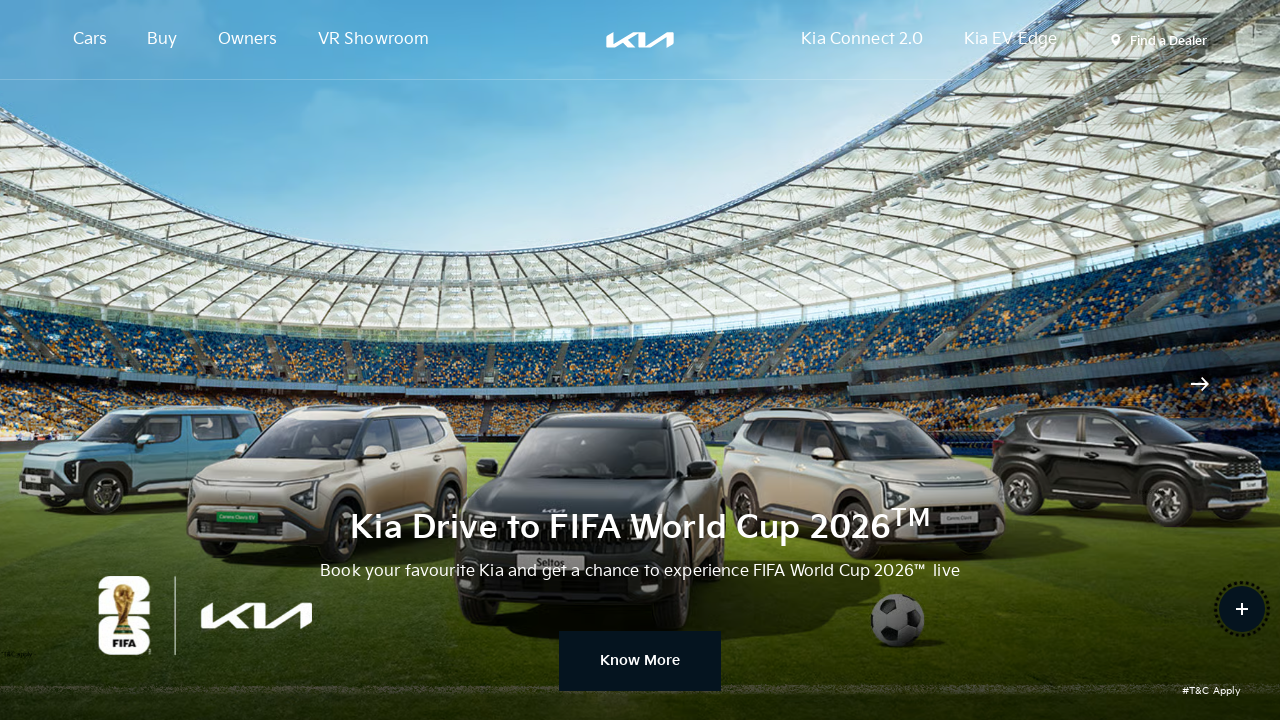

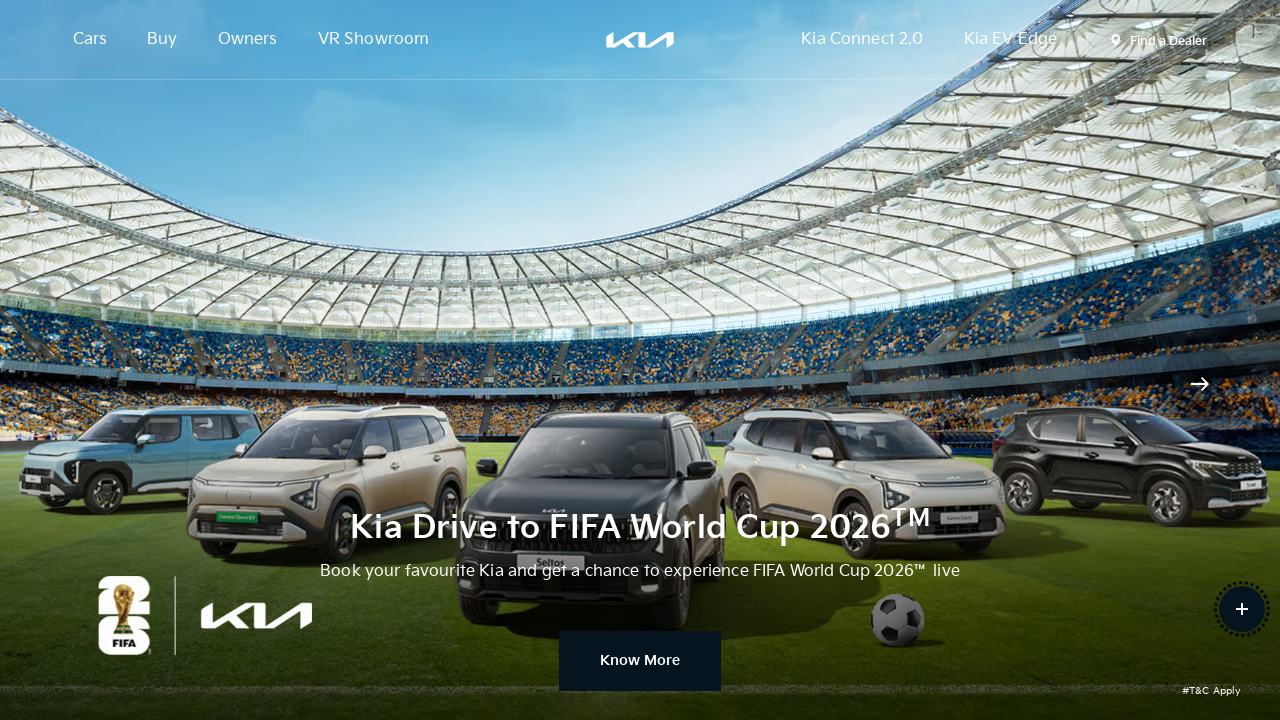